Tests the Playwright documentation website by verifying the homepage title, clicking the "Get Started" link, and confirming the Installation heading is visible on the resulting page.

Starting URL: https://playwright.dev

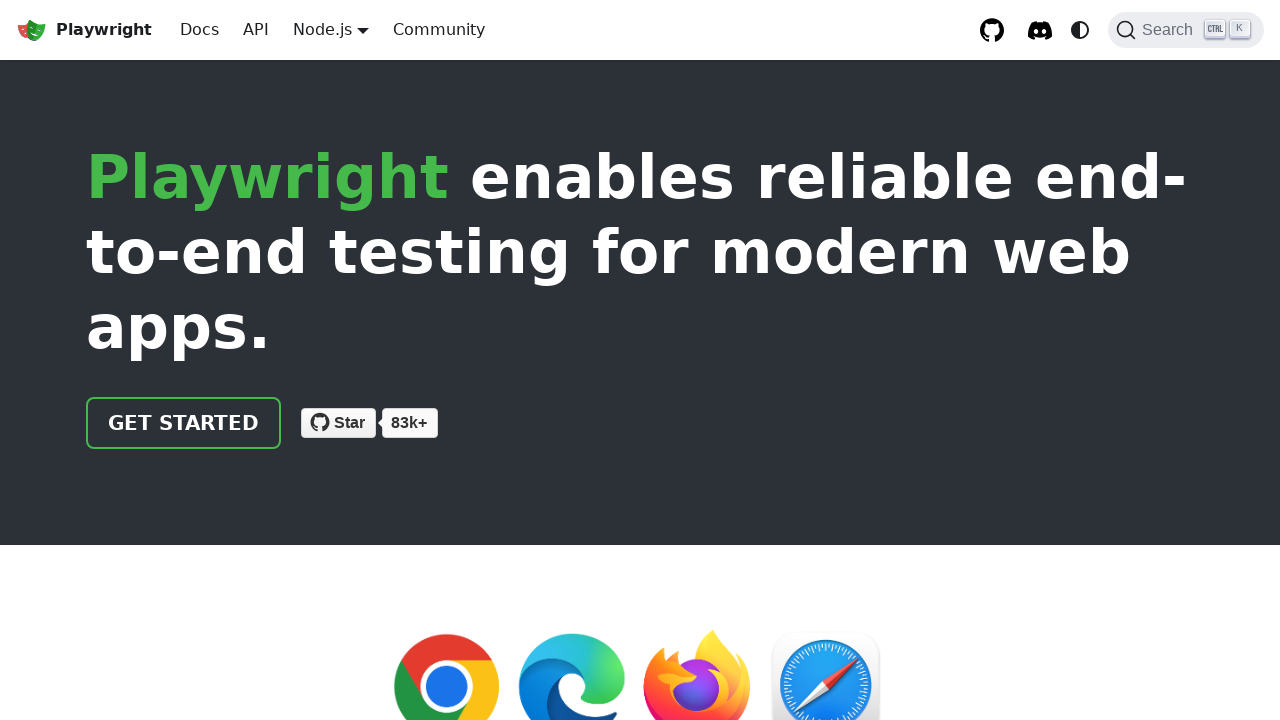

Verified page title contains 'Playwright'
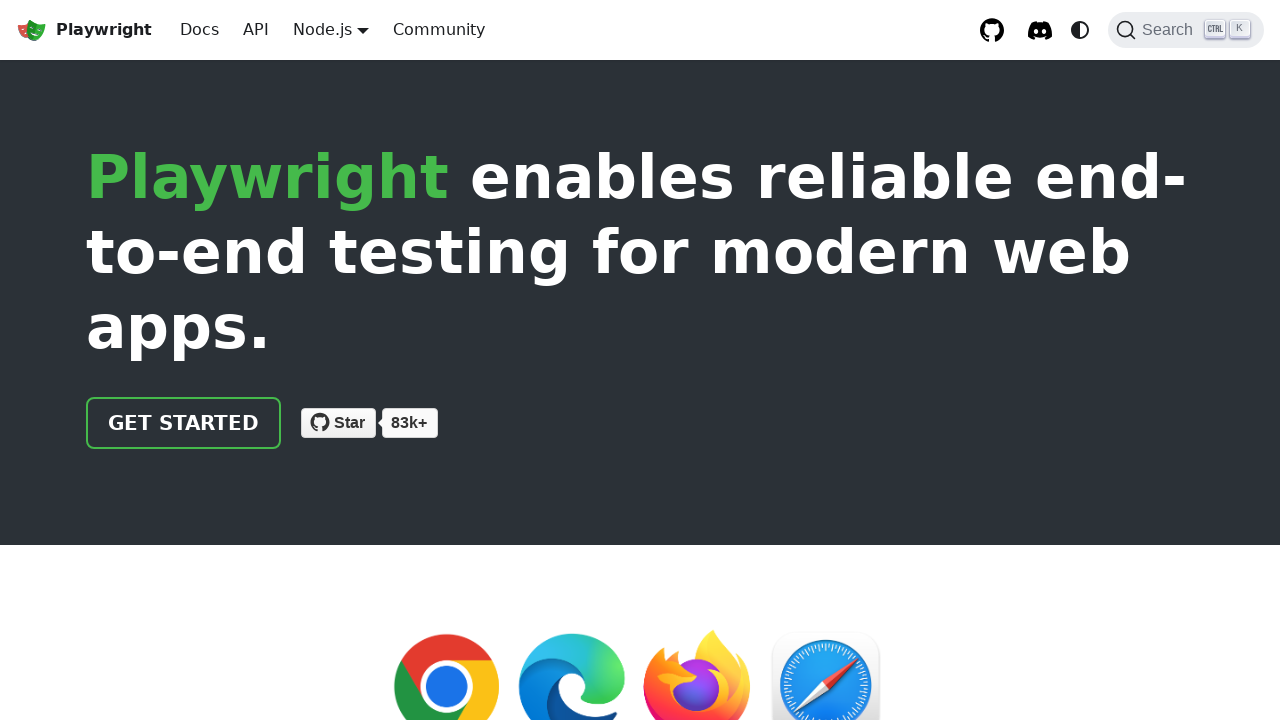

Located 'Get Started' link
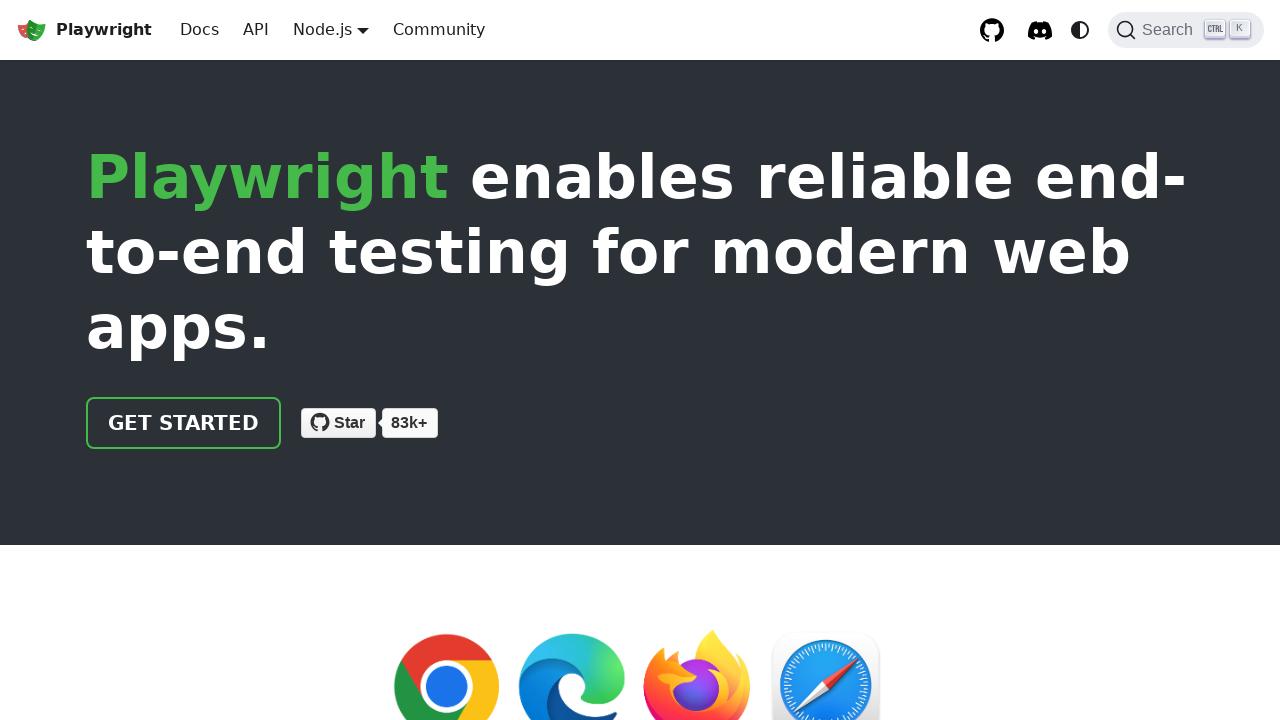

Verified 'Get Started' link has correct href attribute '/docs/intro'
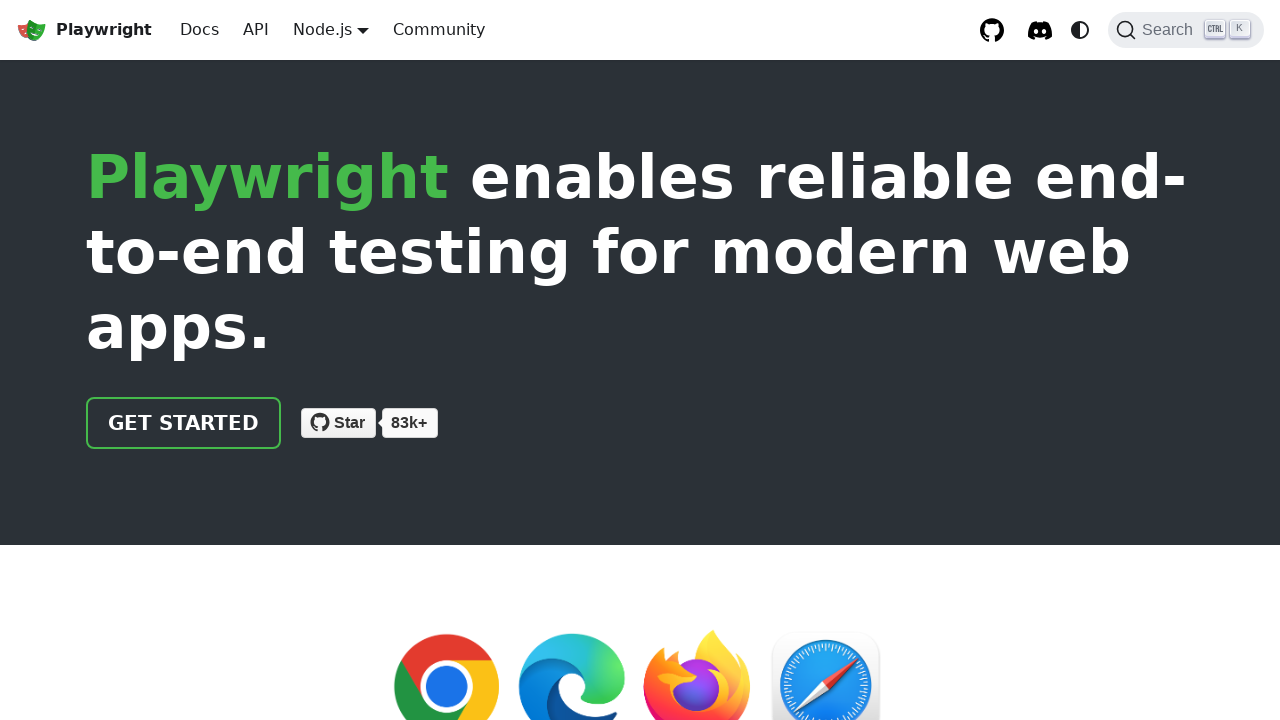

Clicked 'Get Started' link to navigate to documentation at (184, 423) on internal:role=link[name="Get Started"i]
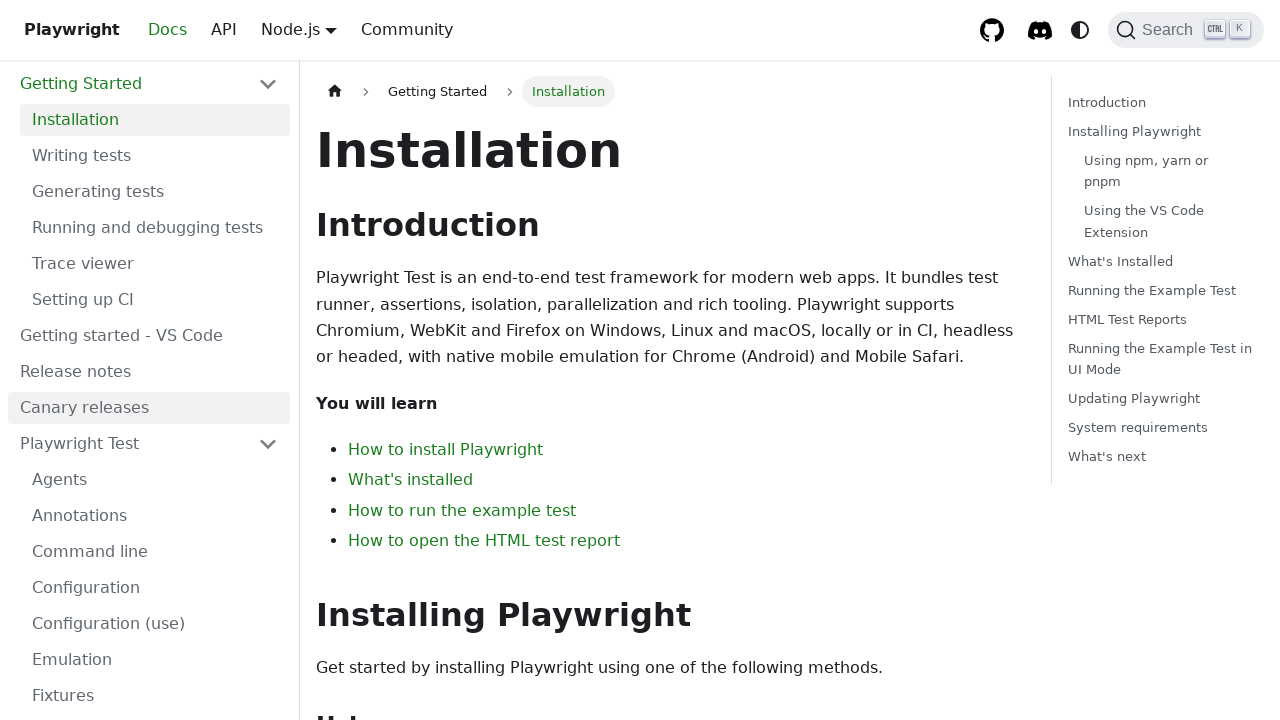

Installation heading became visible on the page
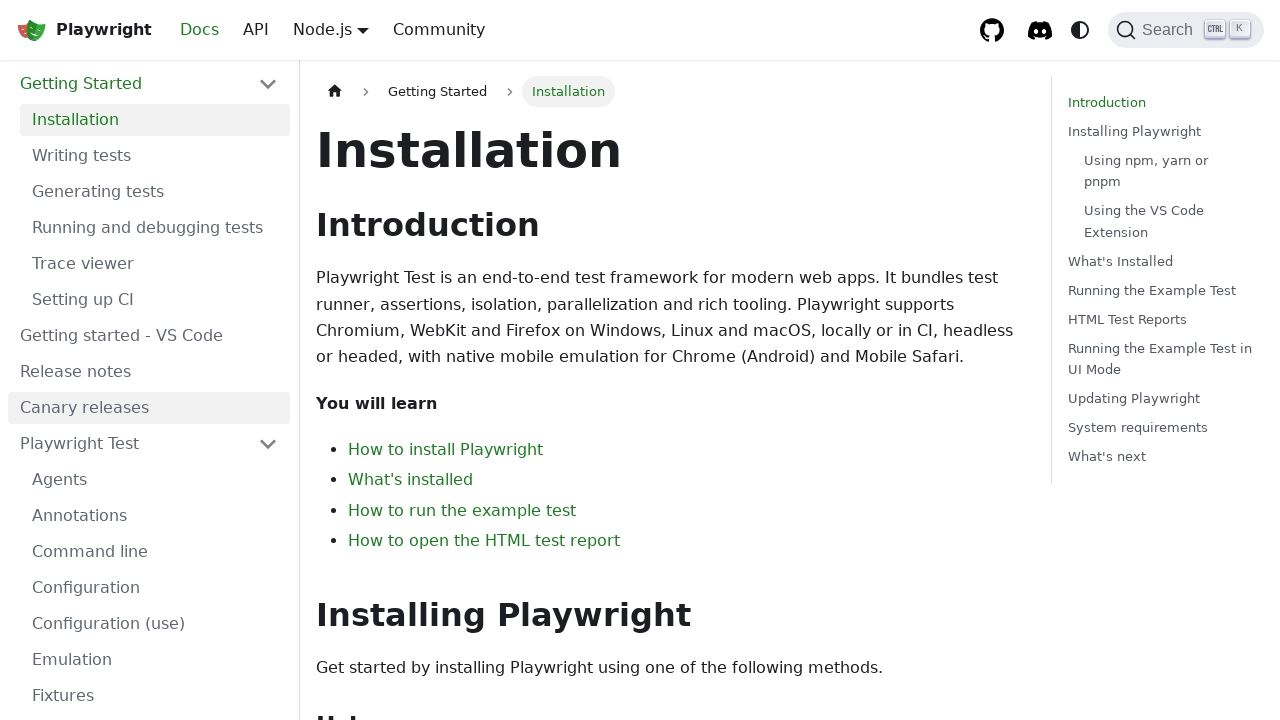

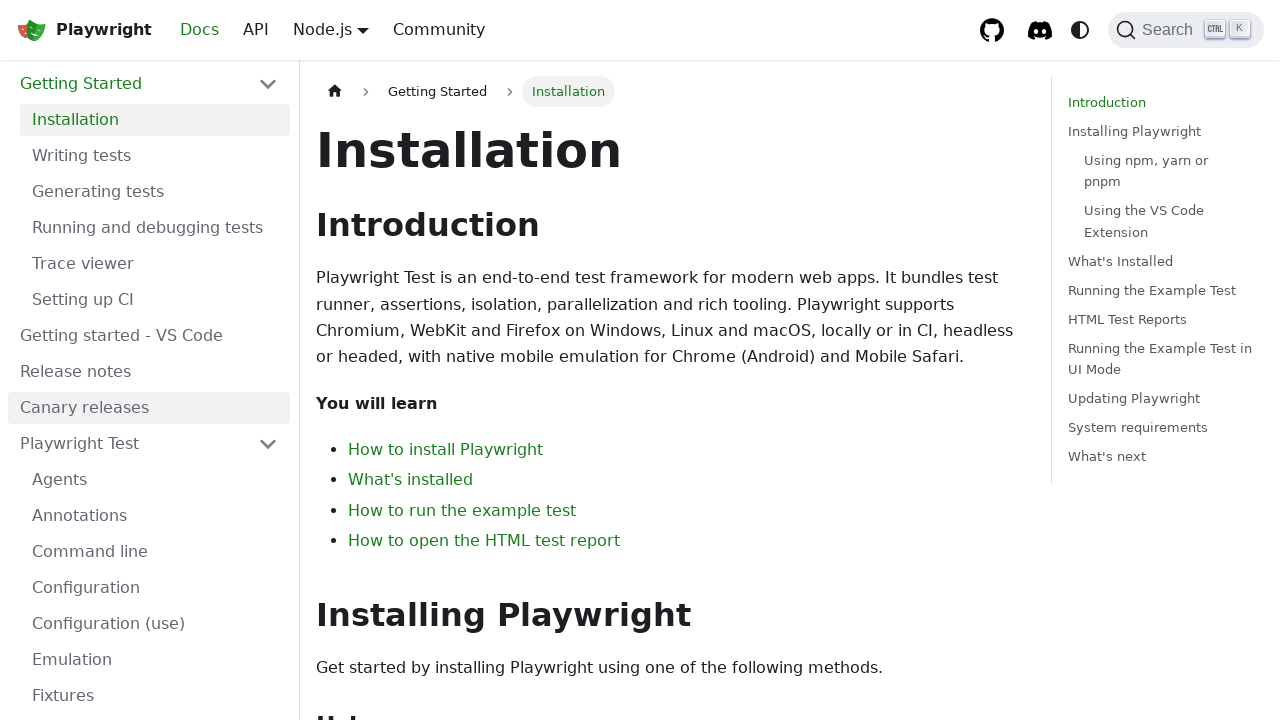